Tests dropdown selection functionality by navigating to a dropdown page and selecting "Option 2" from the dropdown menu.

Starting URL: https://the-internet.herokuapp.com/dropdown

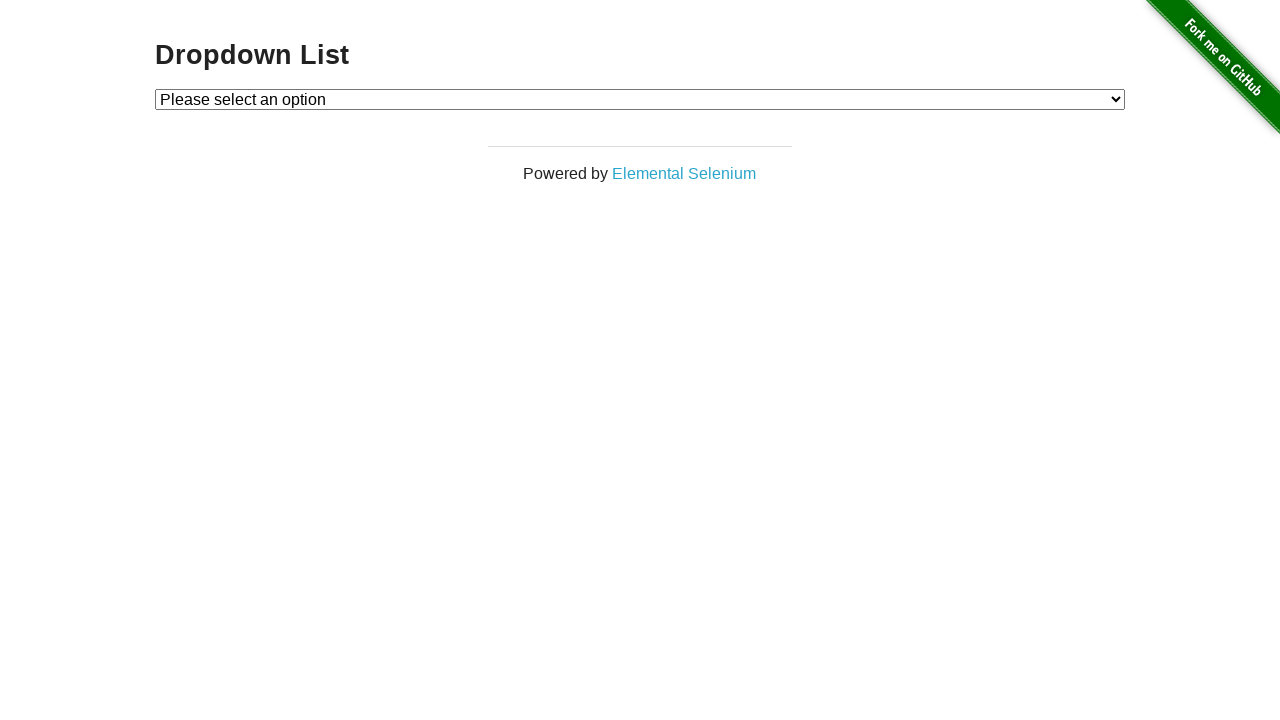

Navigated to dropdown page
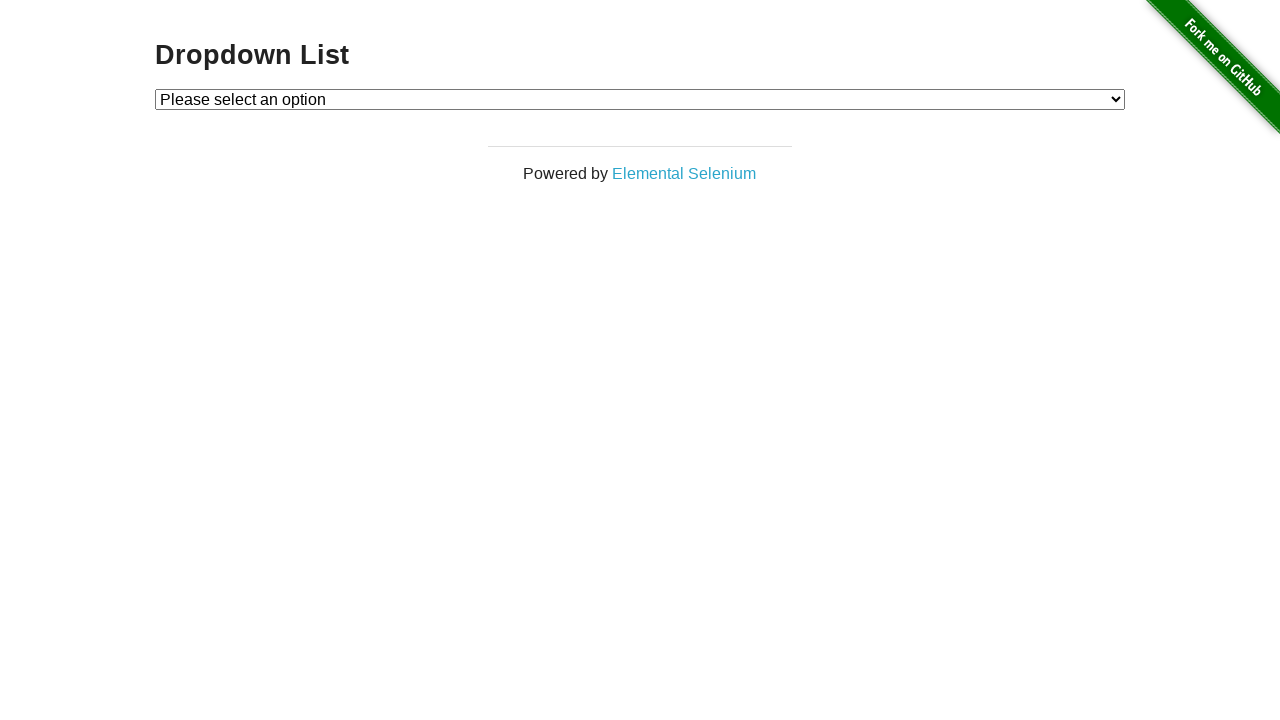

Selected 'Option 2' from dropdown menu on #dropdown
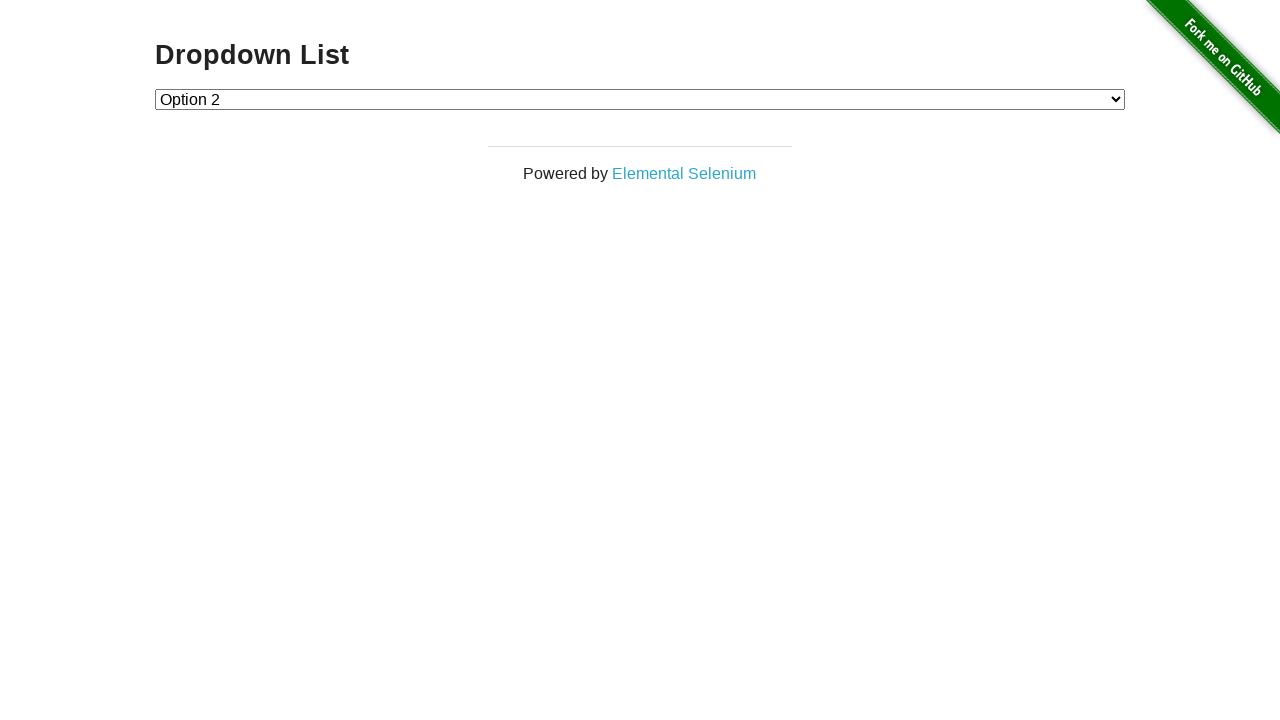

Verified that 'Option 2' was successfully selected
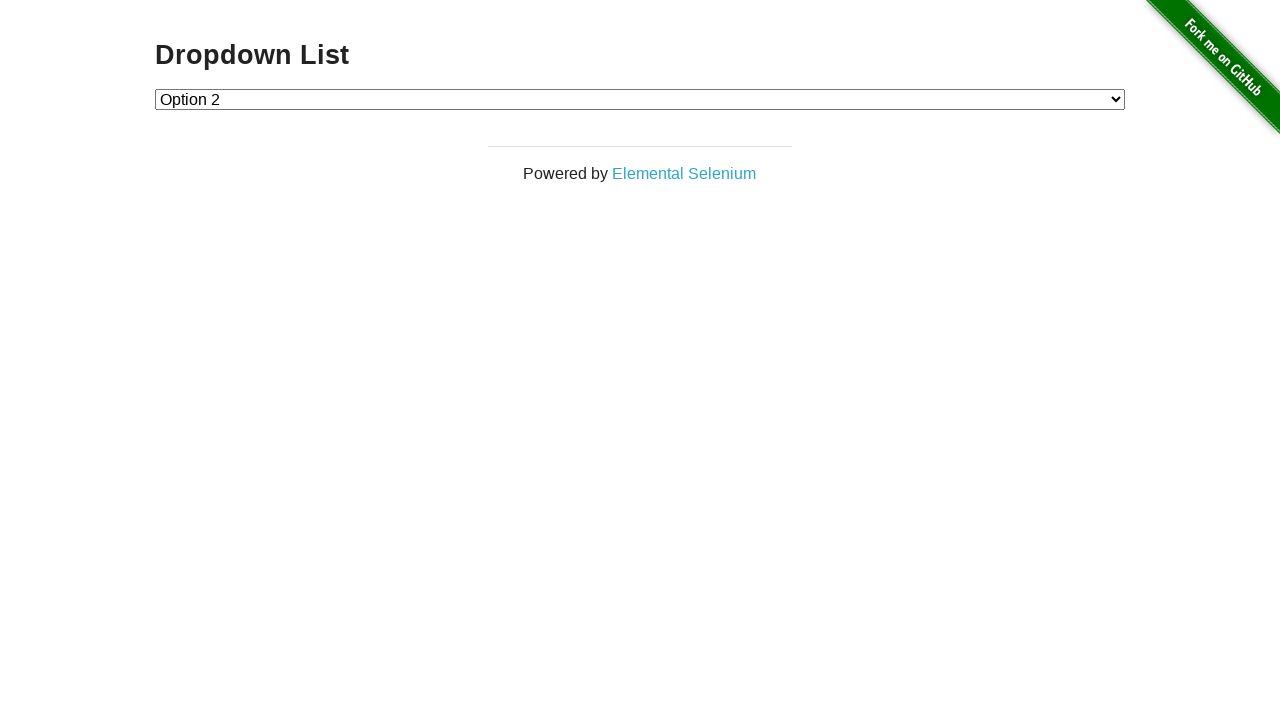

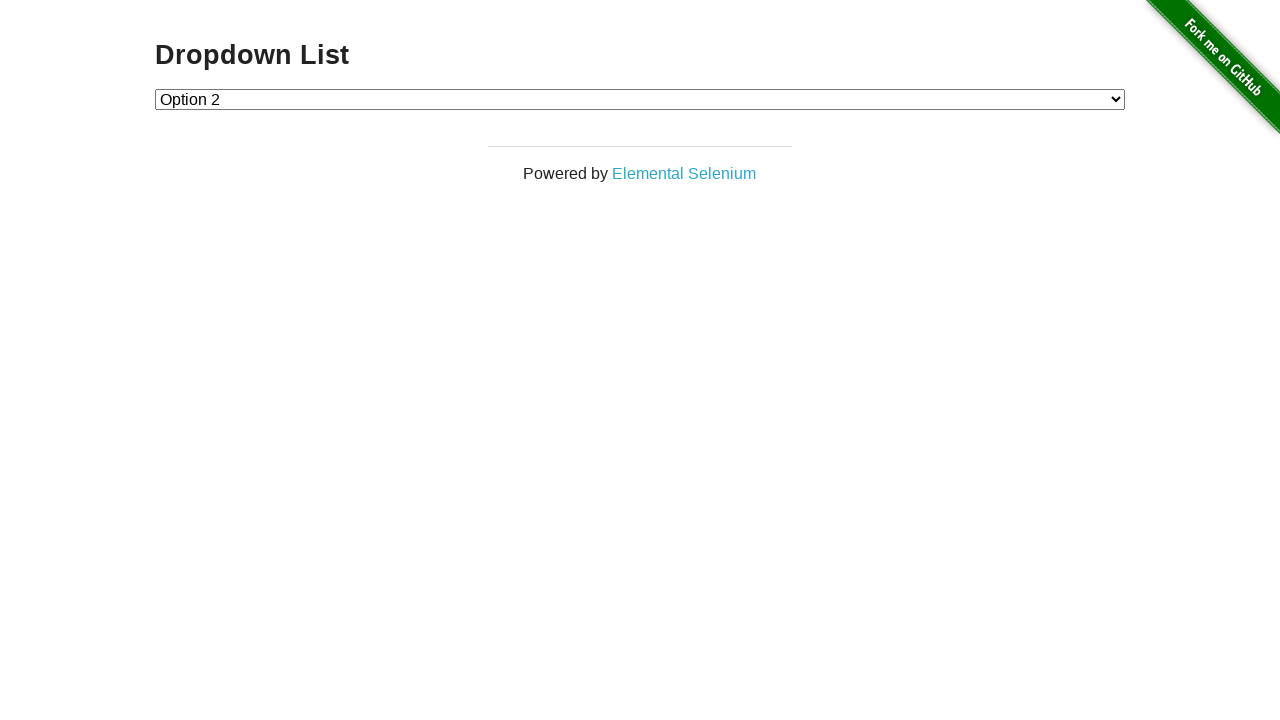